Tests selecting a product from the DemoBlaze e-commerce site and adding it to the shopping cart, then navigating to the cart to verify the product was added

Starting URL: https://www.demoblaze.com/

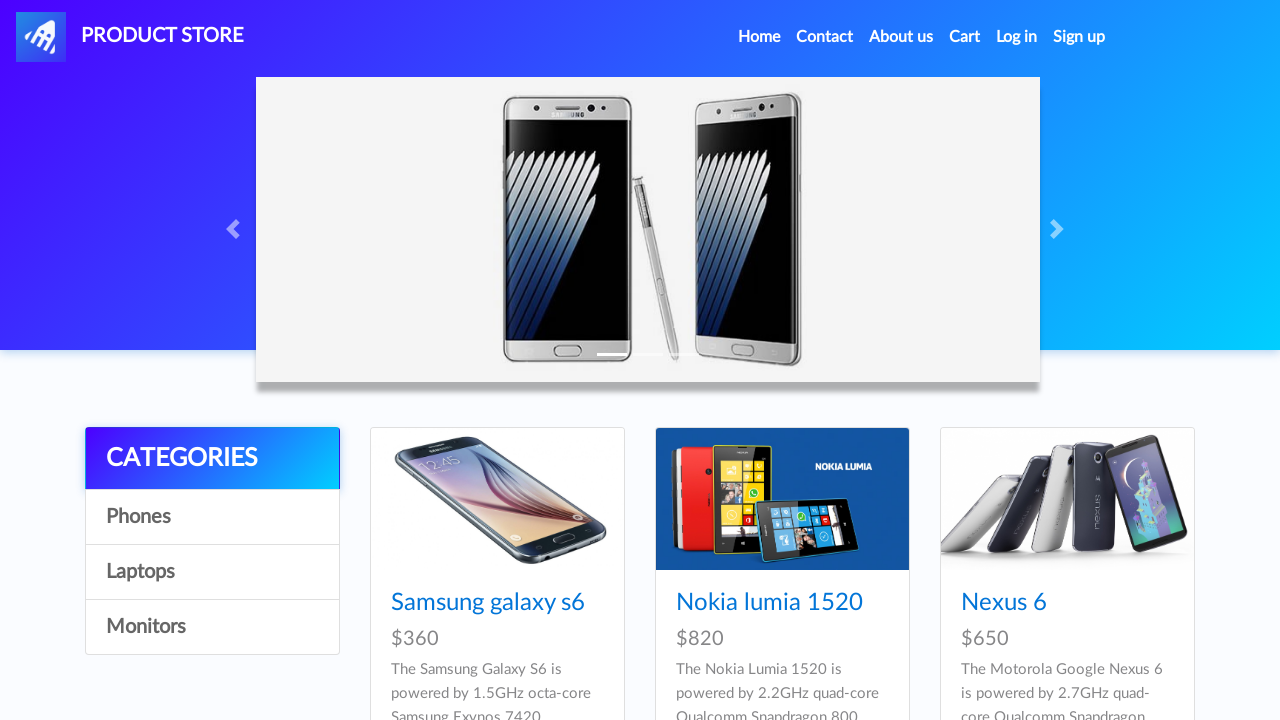

Clicked on first product (Samsung Galaxy S6) at (488, 603) on a.hrefch:first-of-type
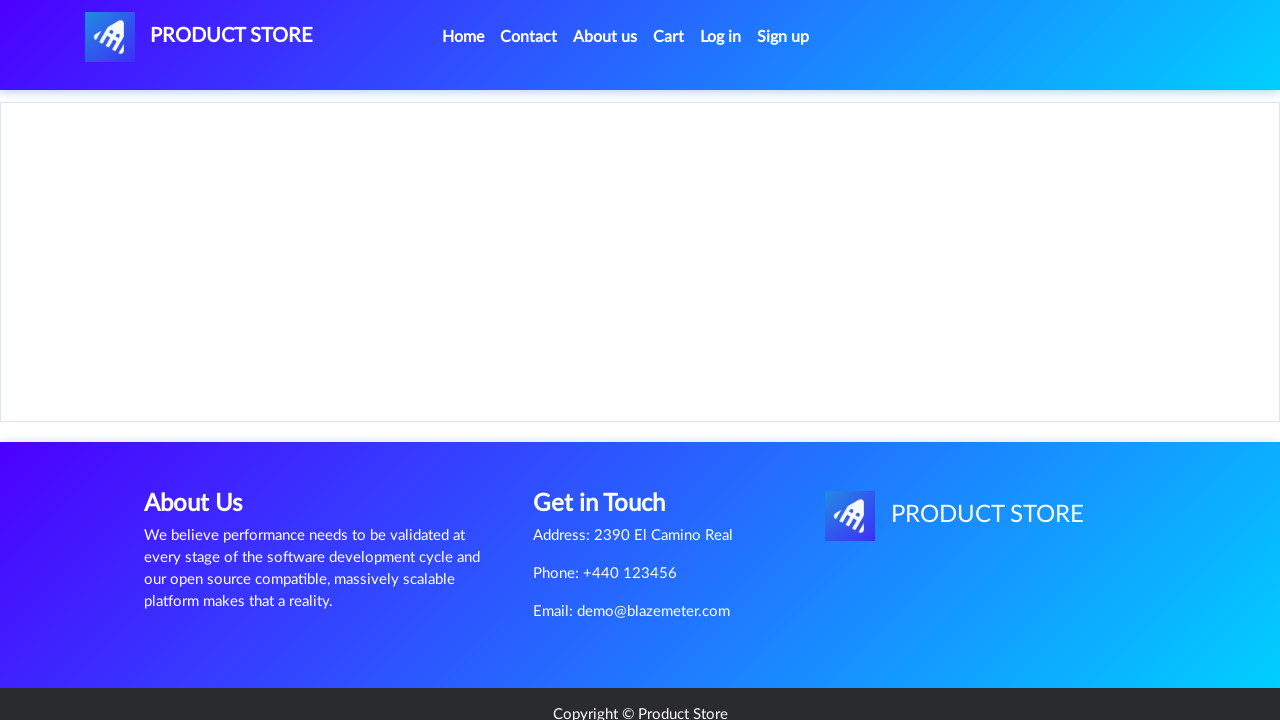

Product page loaded and 'Add to cart' button is visible
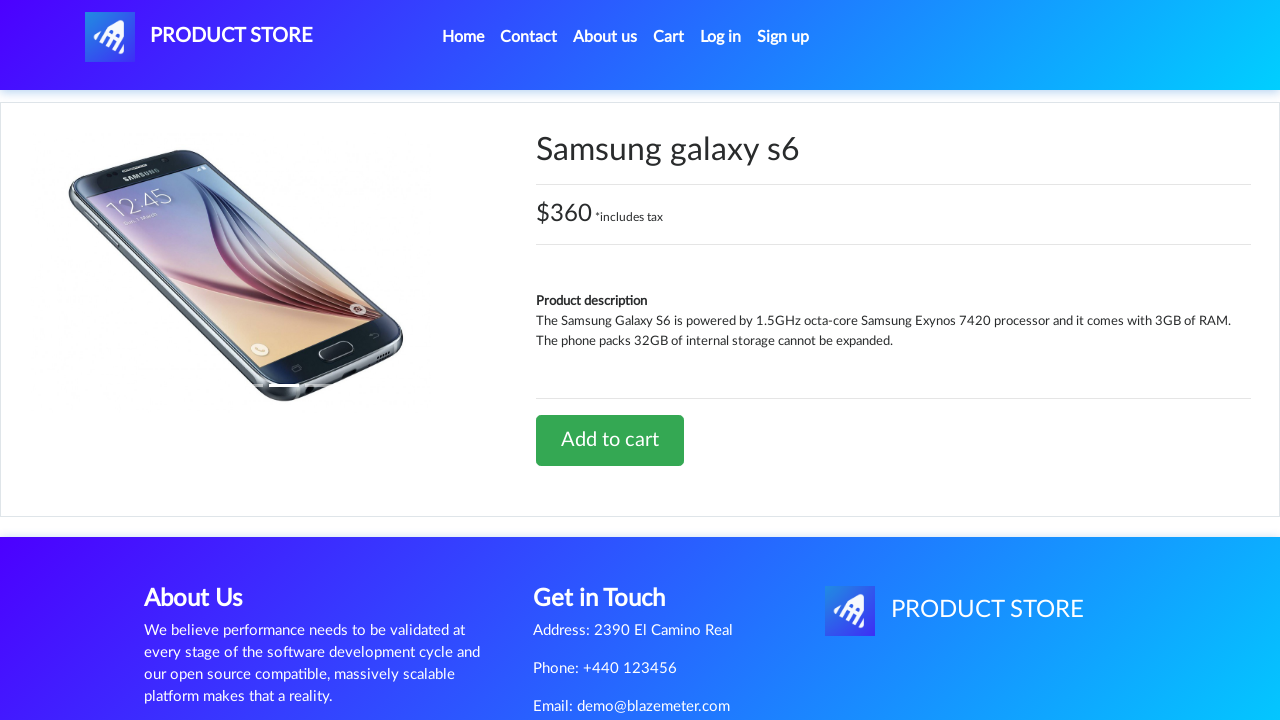

Clicked 'Add to cart' button at (610, 440) on a.btn-success
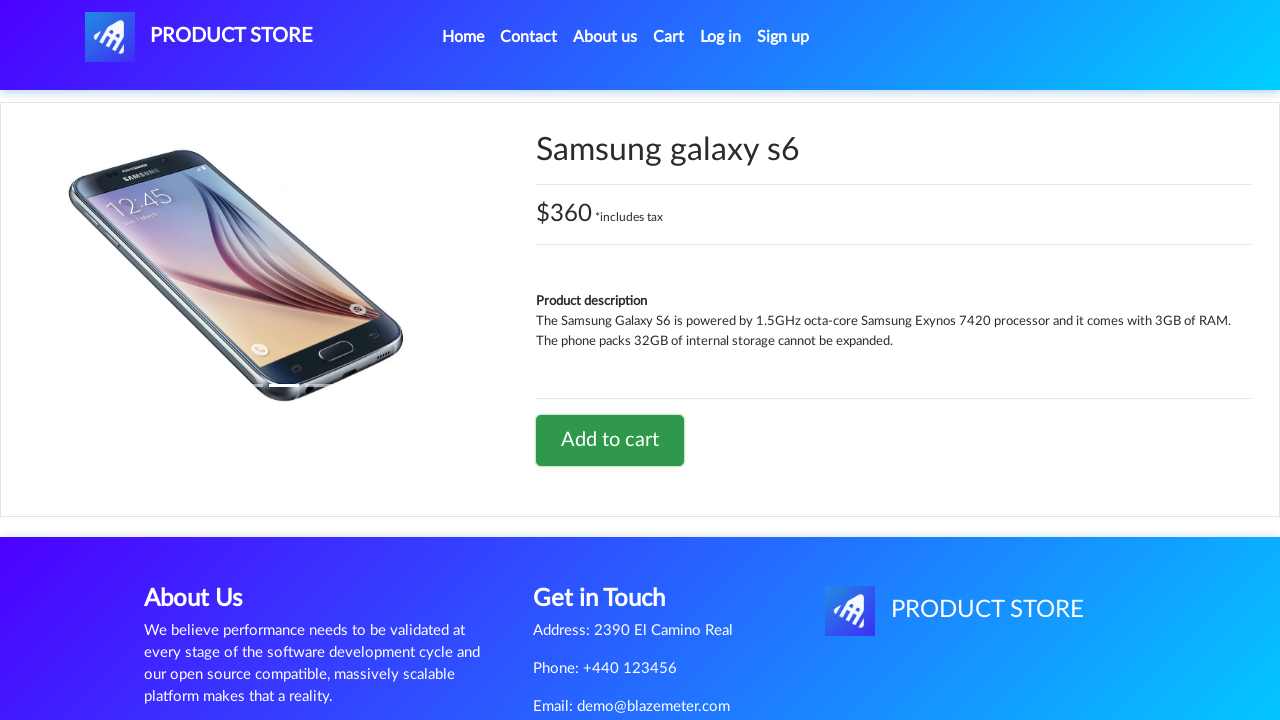

Set up dialog handler to accept confirmation alert
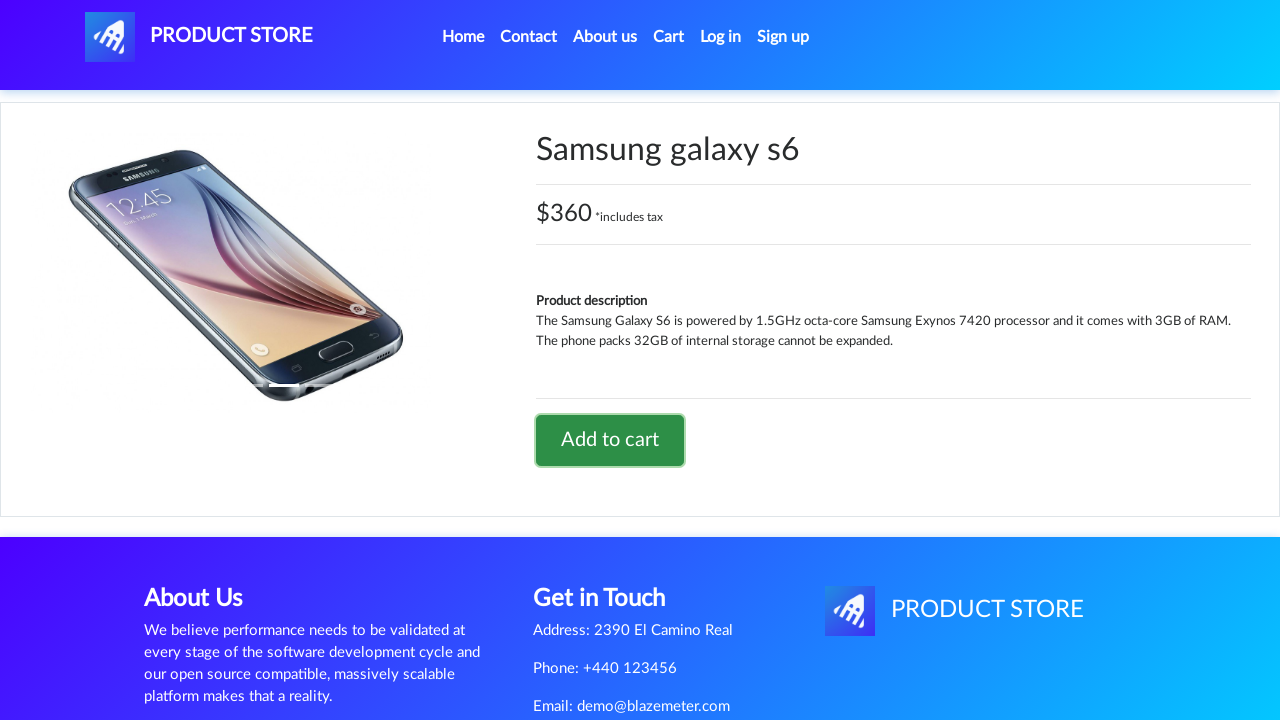

Waited 2 seconds for product to be added to cart
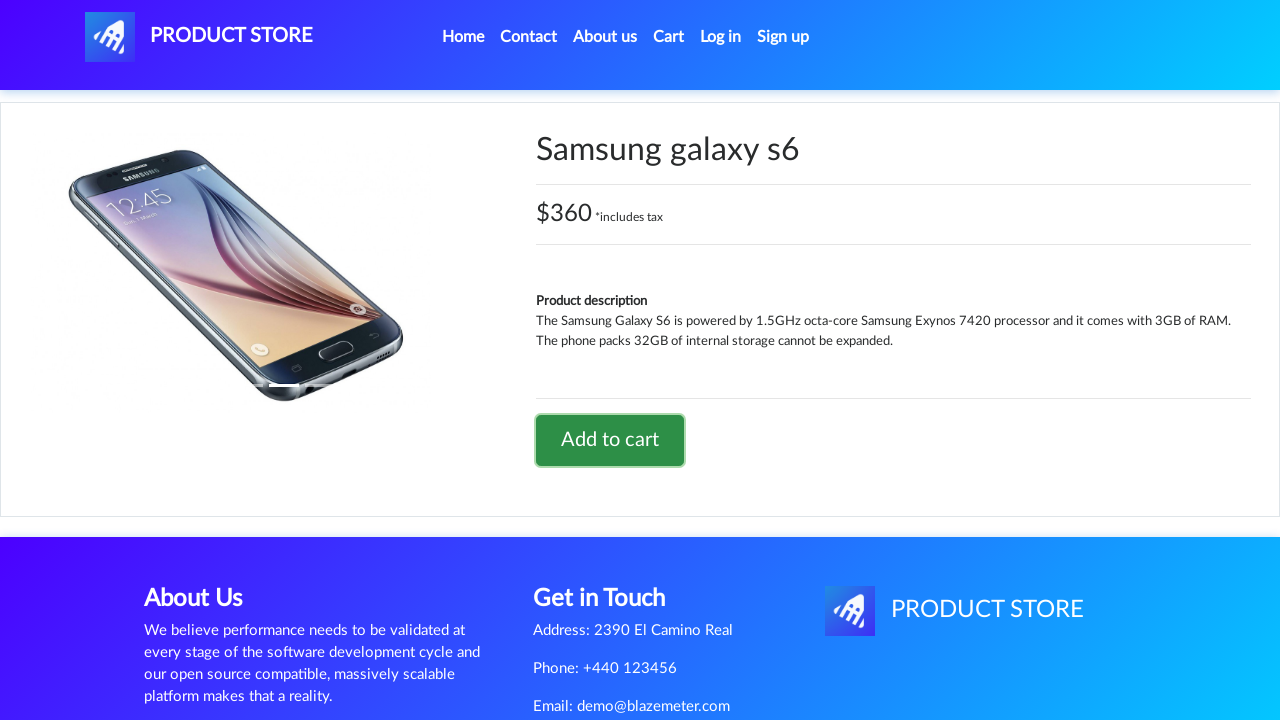

Clicked on Cart link to navigate to shopping cart at (669, 37) on a#cartur
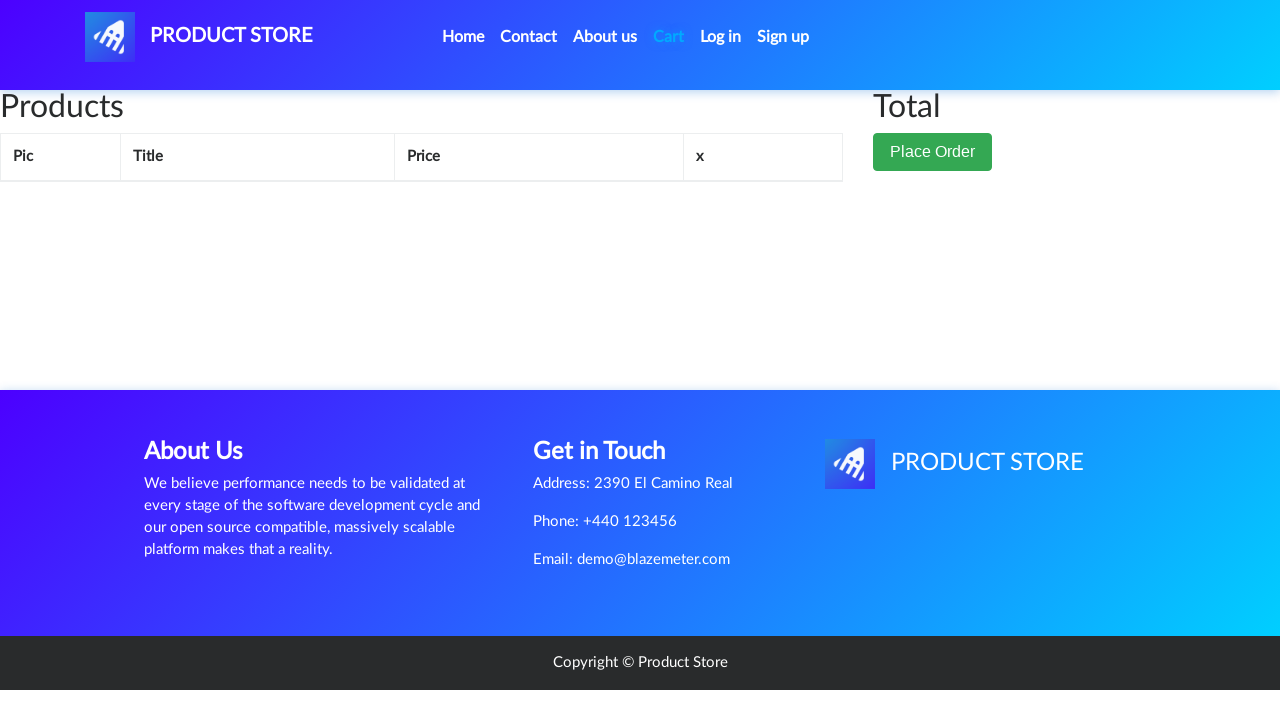

Cart page loaded and product table is visible
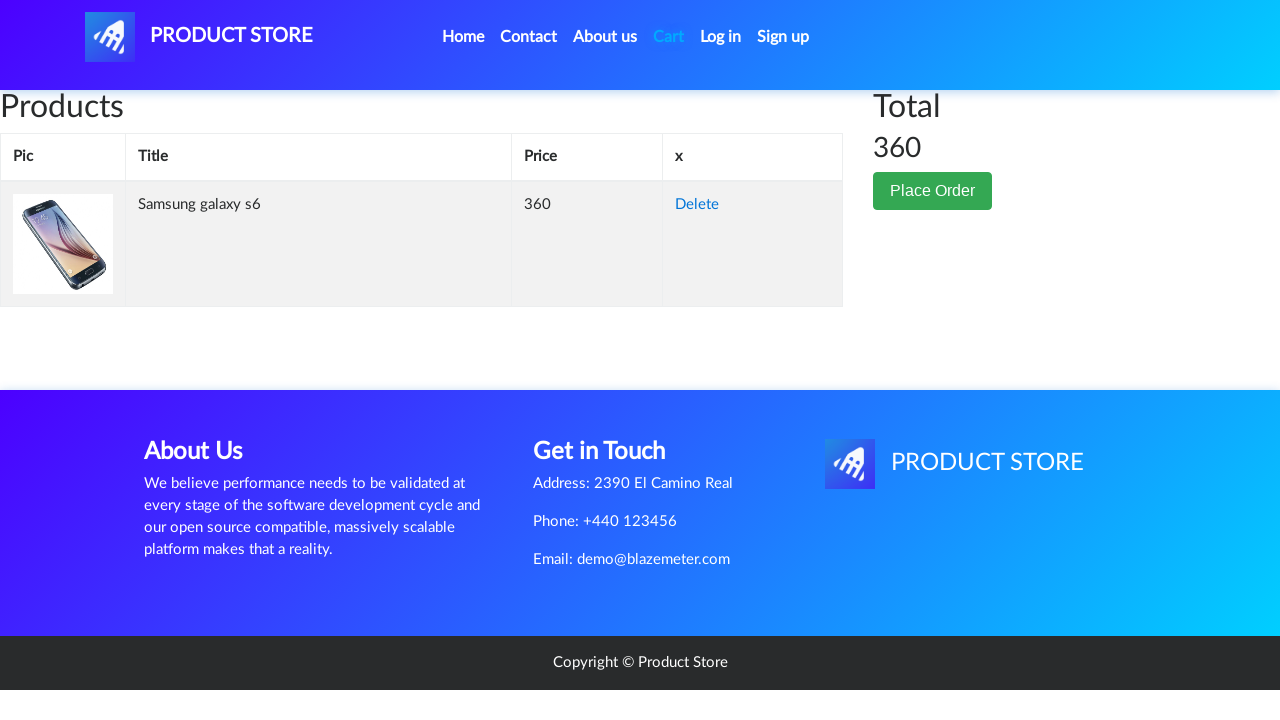

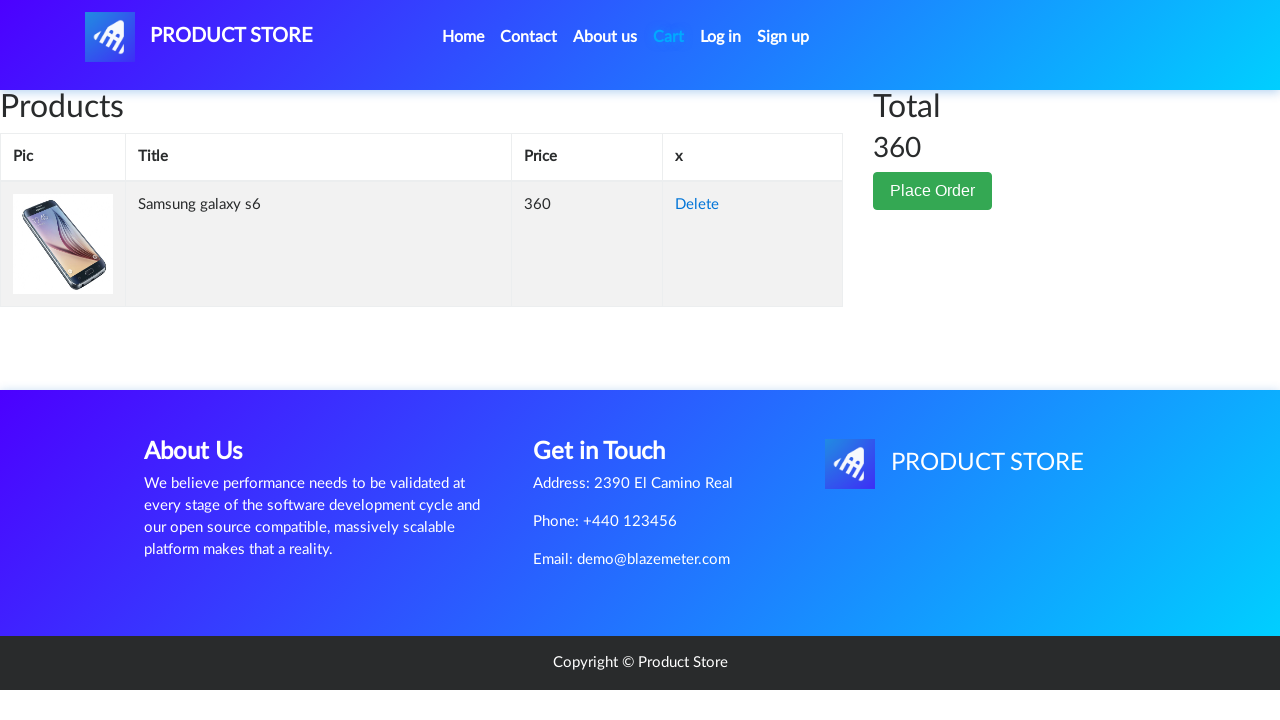